Tests a practice form by checking checkboxes, selecting a gender option, filling a password field, submitting the form, and then navigating to shop to add a product to cart.

Starting URL: https://rahulshettyacademy.com/angularpractice/

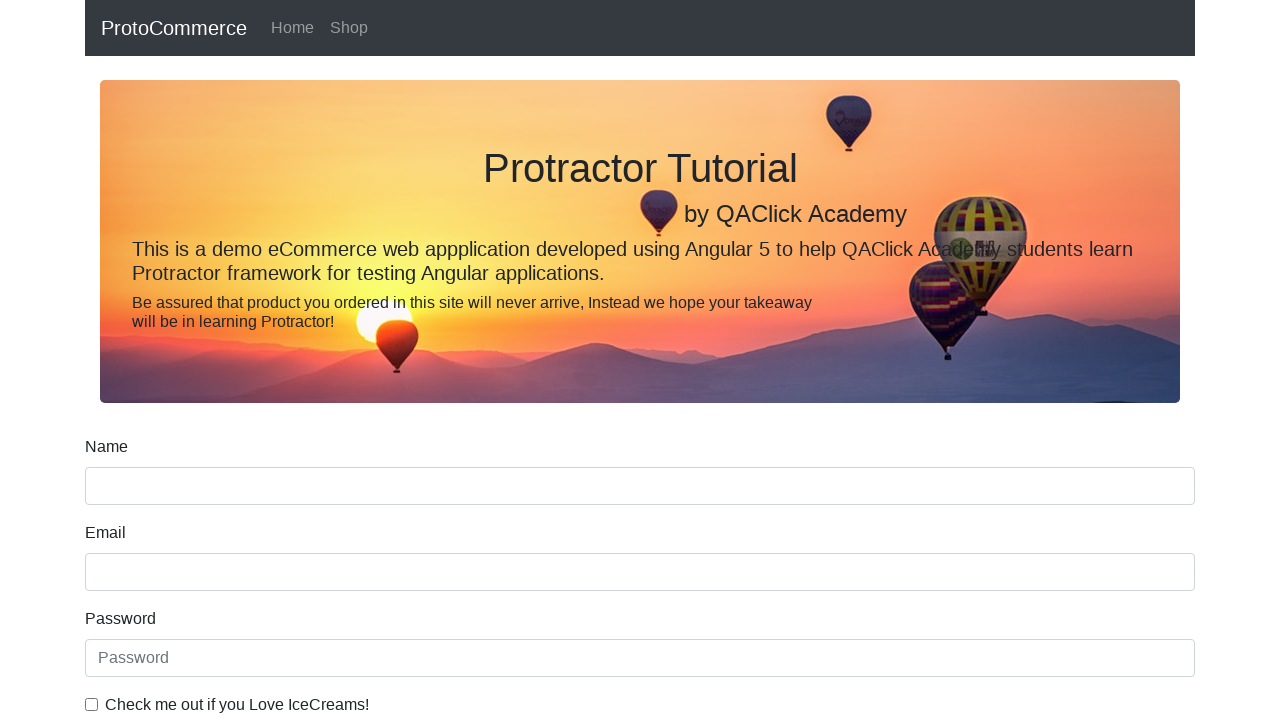

Checked 'Ice Cream' checkbox at (92, 704) on internal:label="Check me out if you Love IceCreams!"i
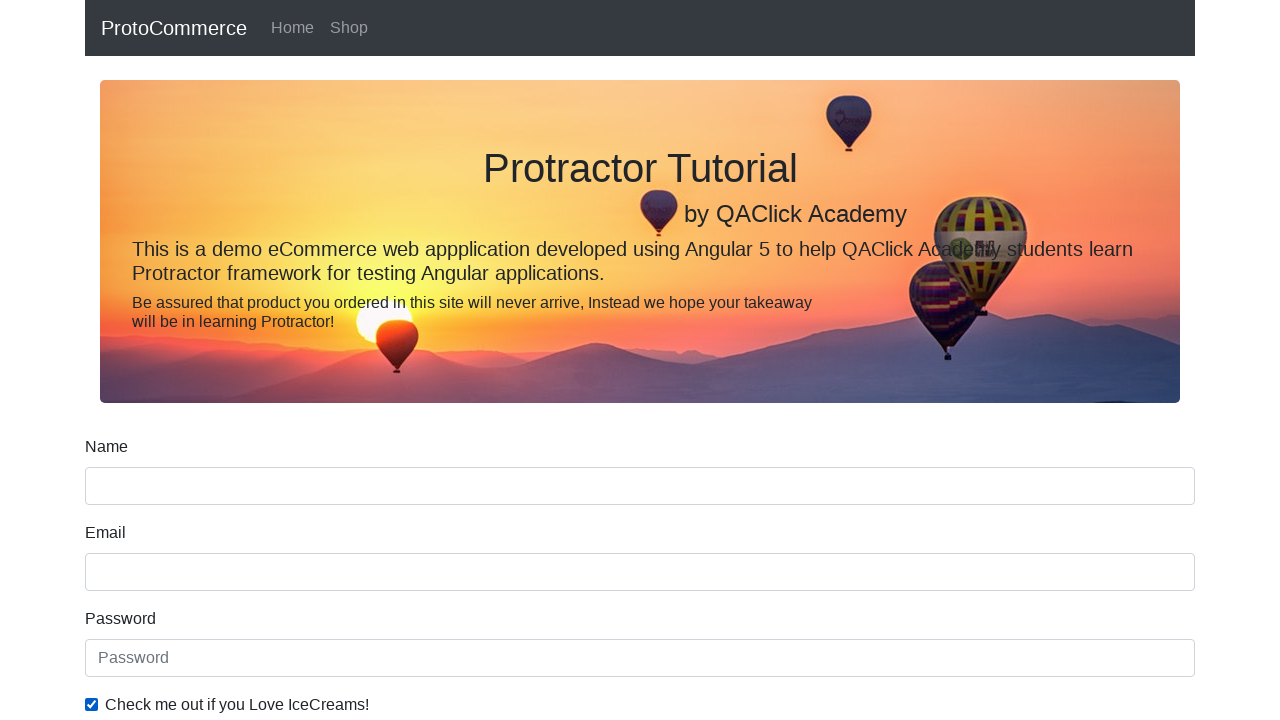

Selected 'Employed' radio button at (326, 360) on internal:label="Employed"i
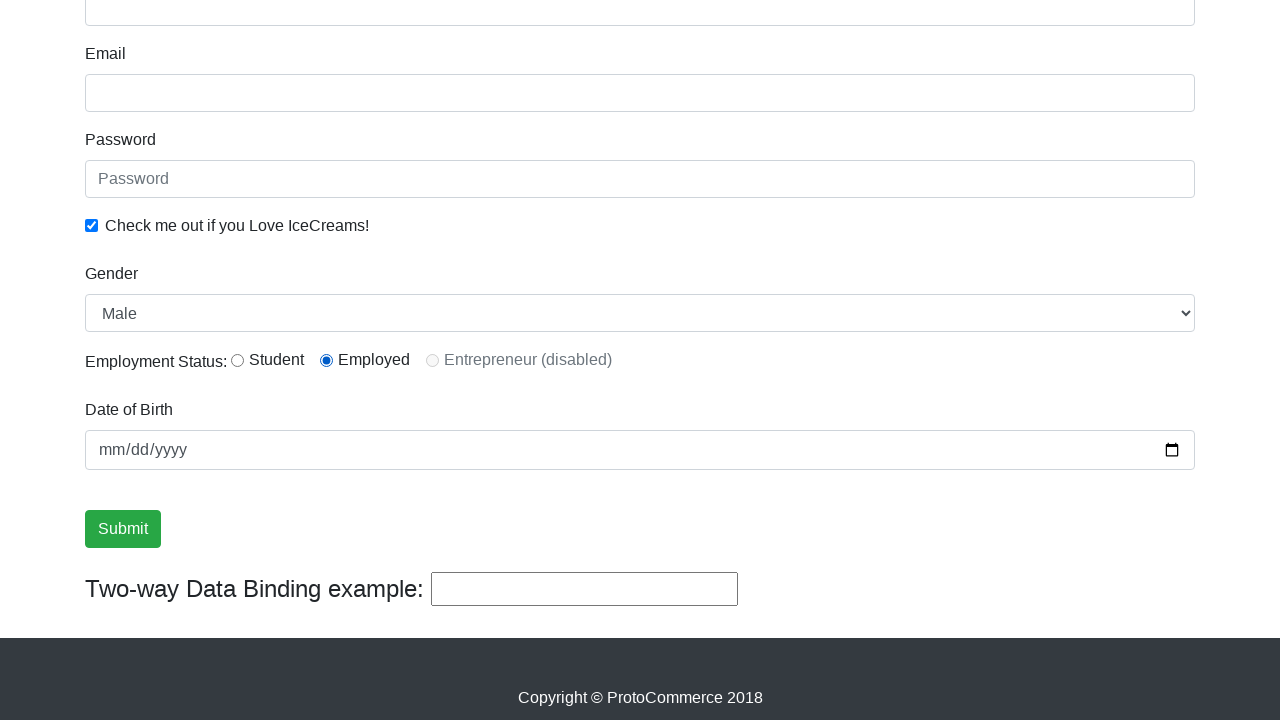

Selected 'Female' from Gender dropdown on internal:label="Gender"i
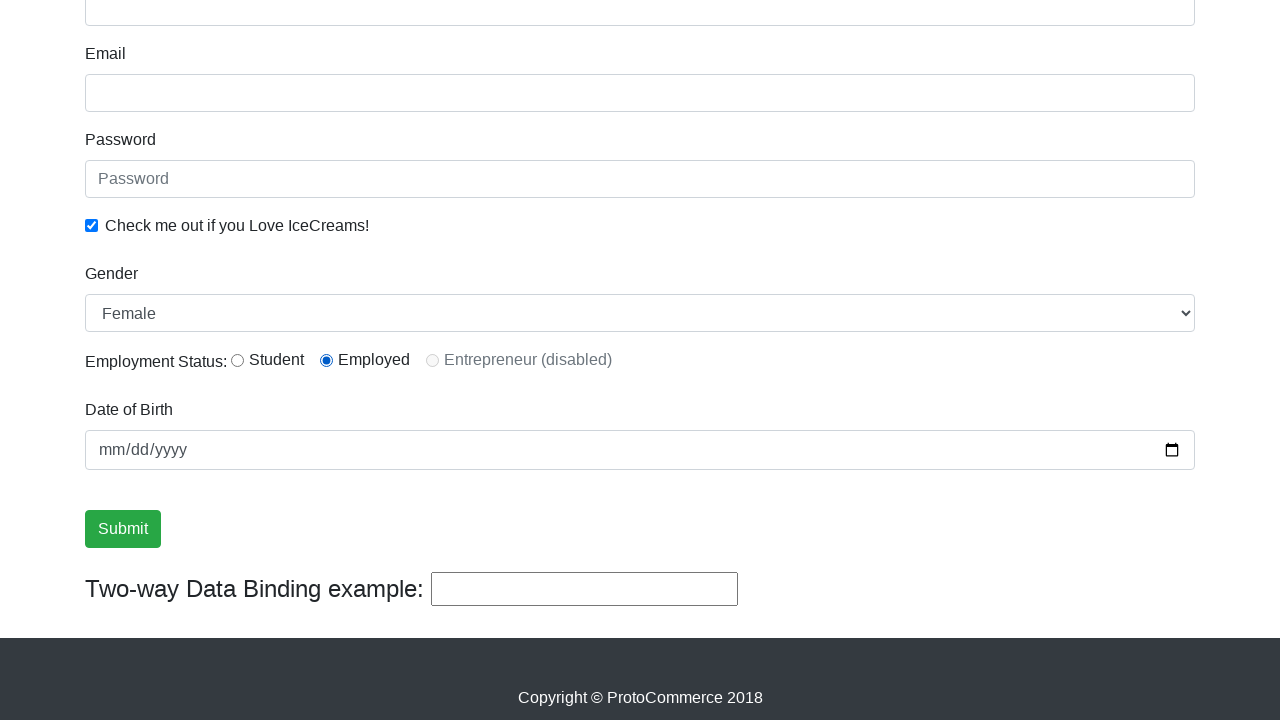

Filled password field with 'TestPassword' on internal:attr=[placeholder="Password"i]
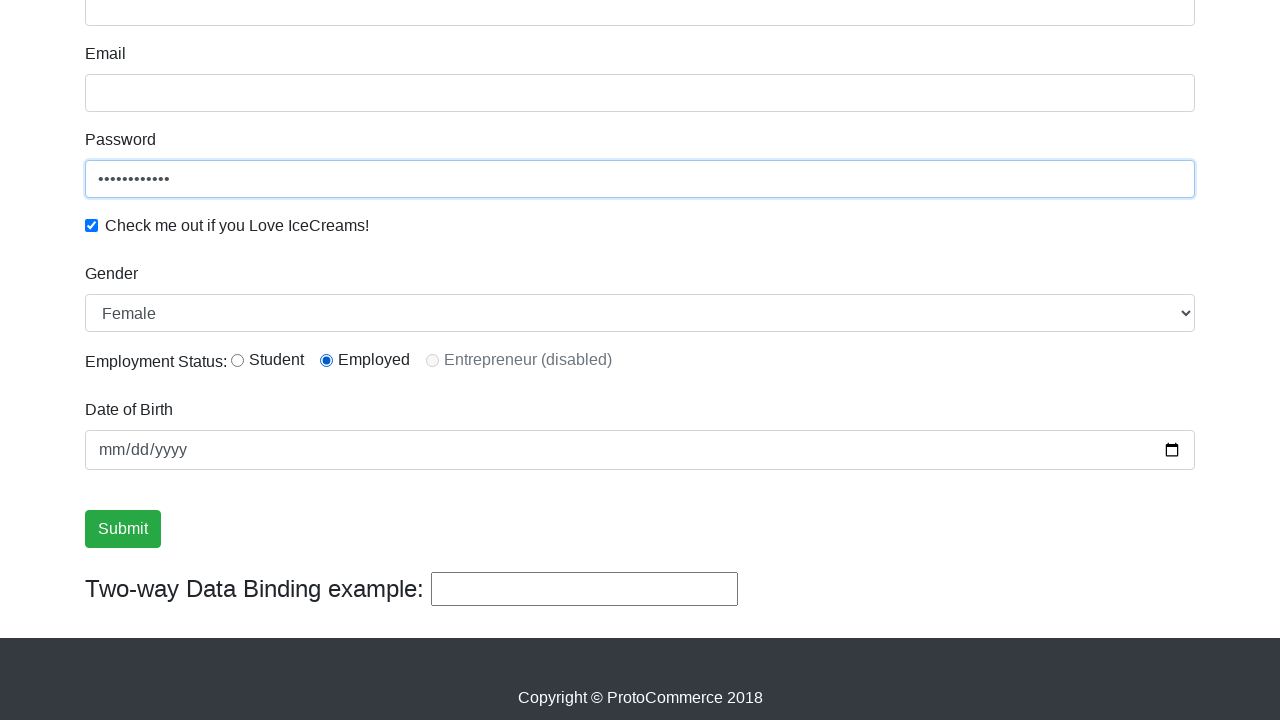

Clicked Submit button at (123, 529) on internal:role=button[name="Submit"i]
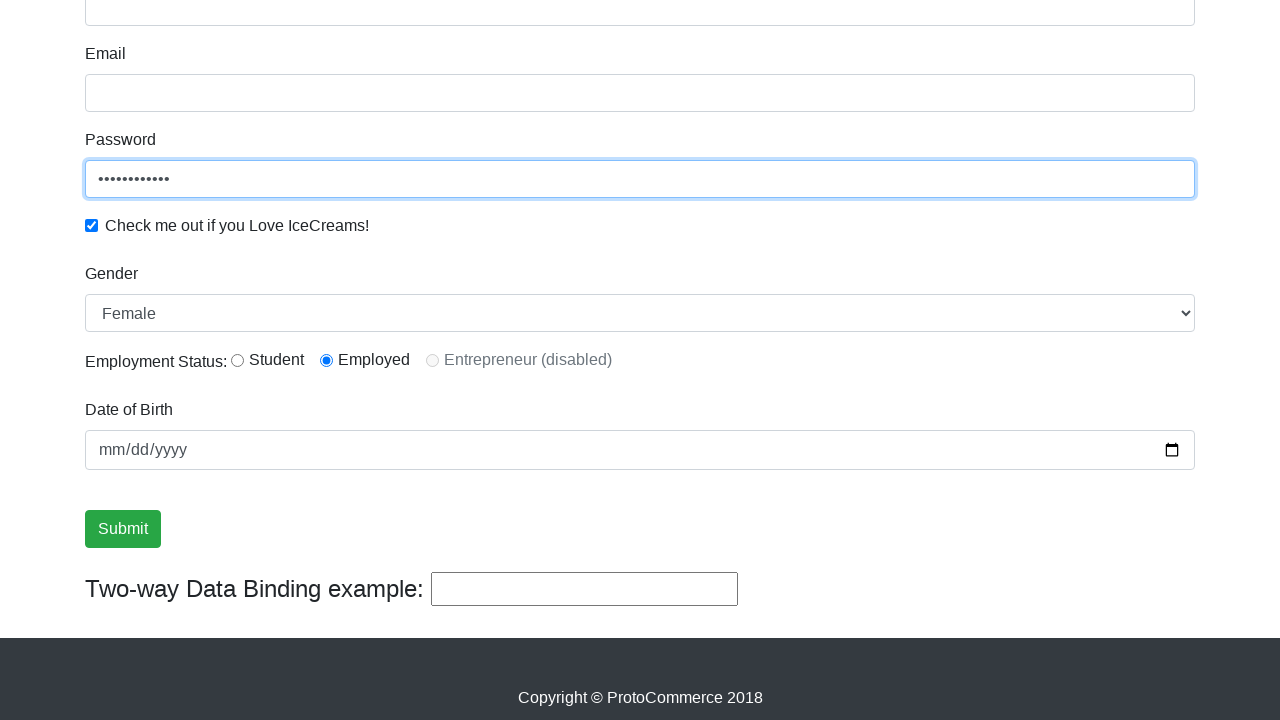

Verified success message is visible
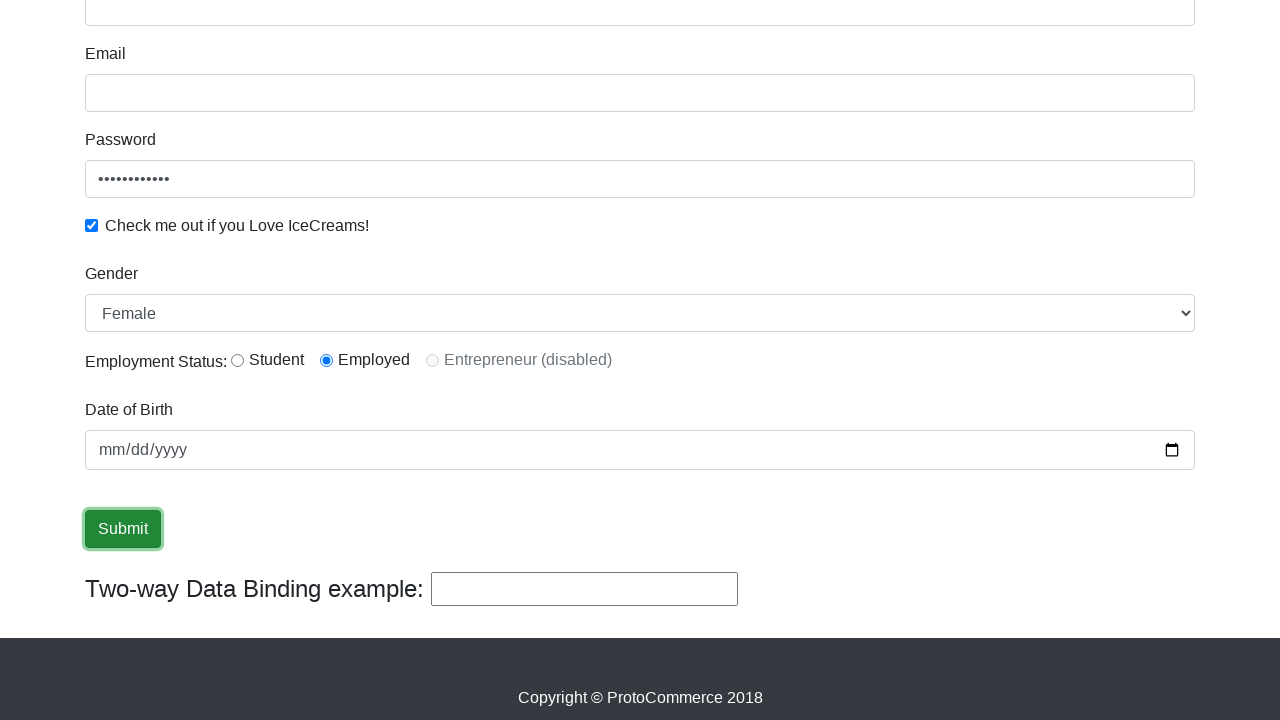

Clicked 'Shop' link to navigate to shop page at (349, 28) on internal:role=link[name="Shop"i]
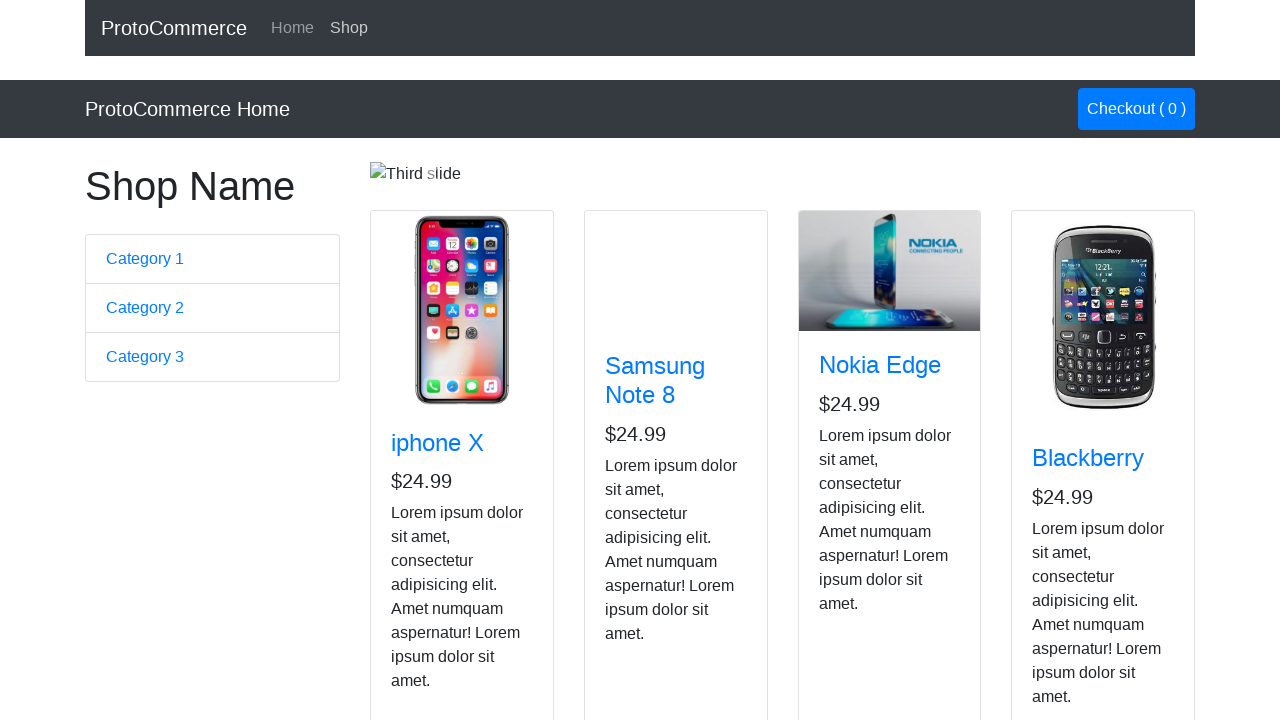

Added Nokia Edge product to cart at (854, 528) on app-card >> internal:has-text="Nokia Edge"i >> internal:role=button
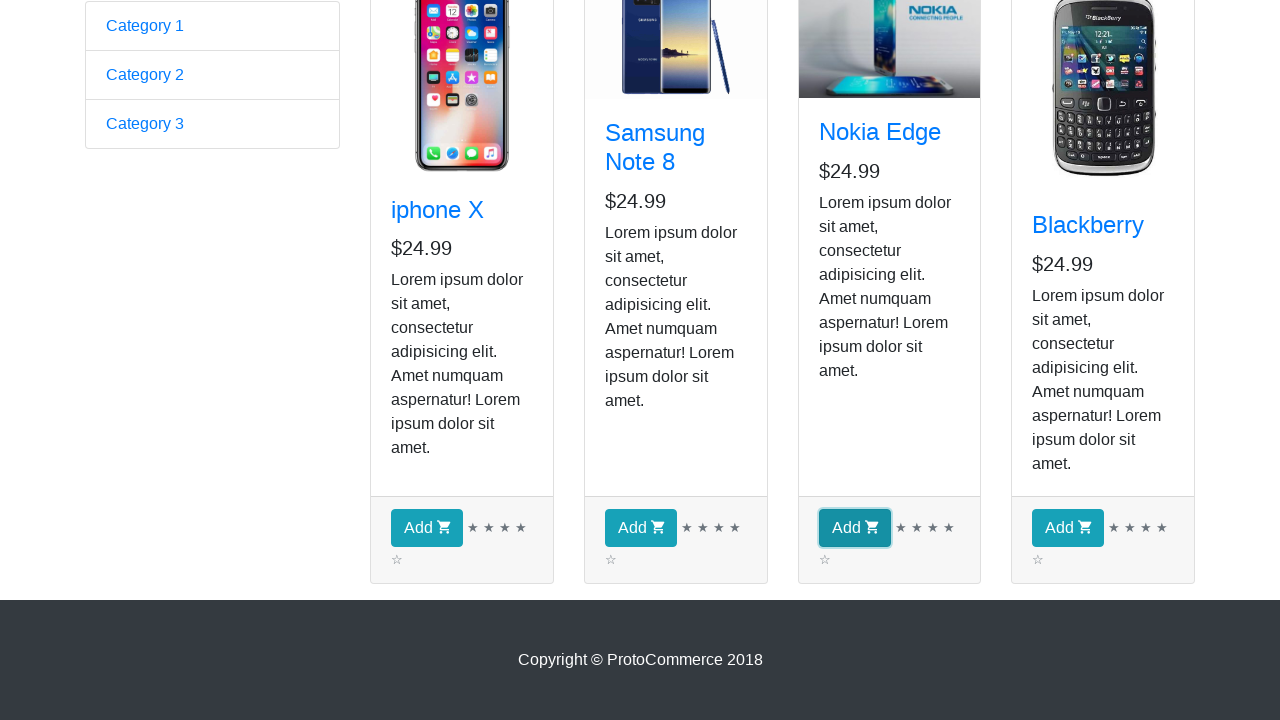

Waited 2000ms for action to complete
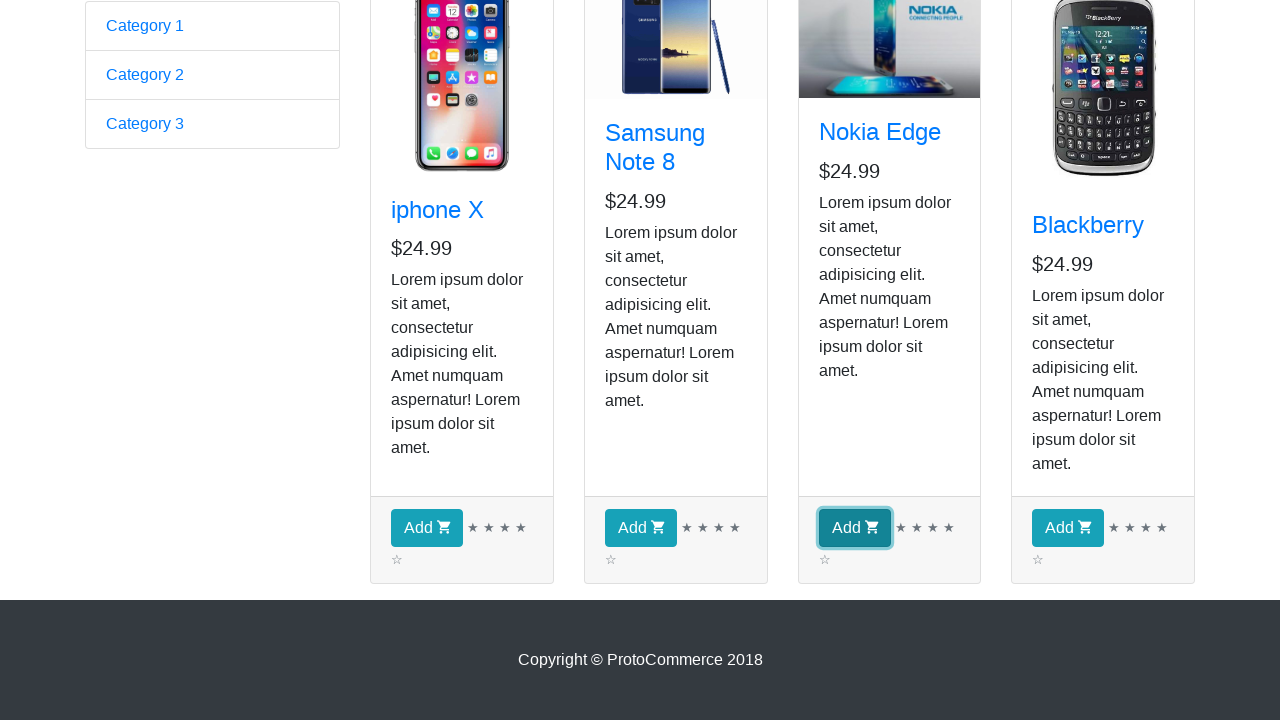

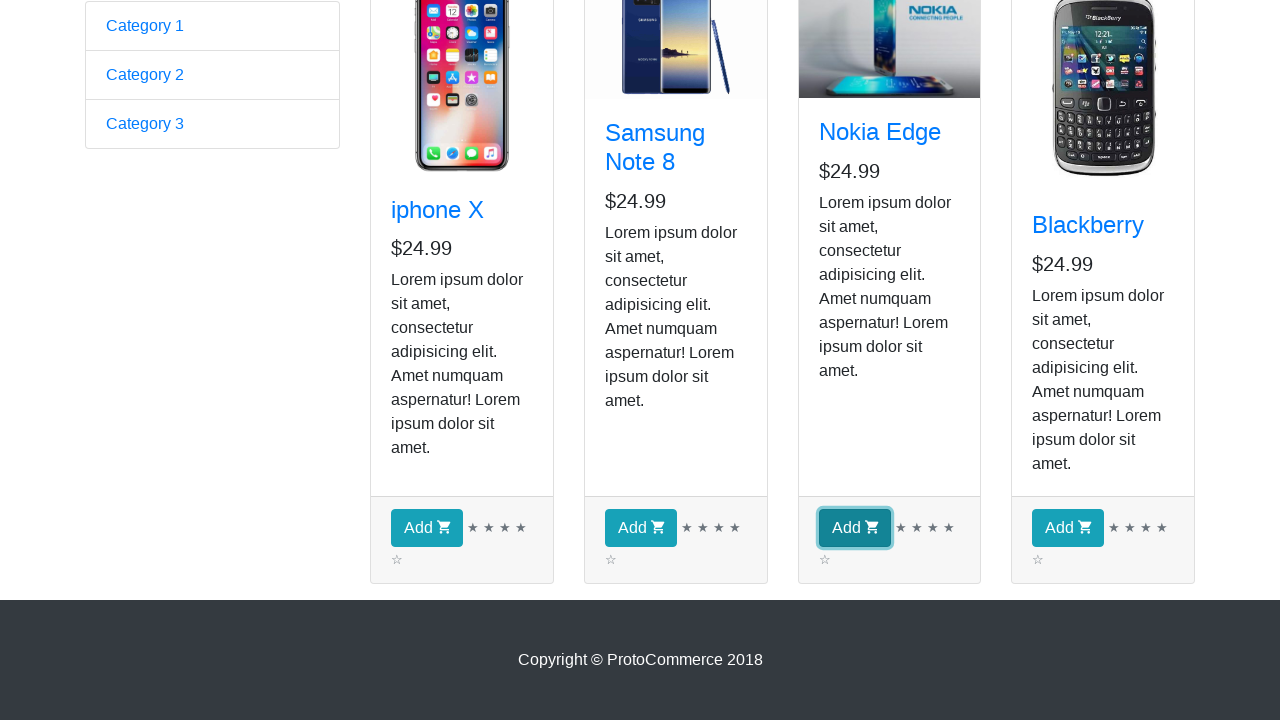